Tests mouse click operations including single click, double click, and right click on buttons

Starting URL: https://sahitest.com/demo/clicks.htm

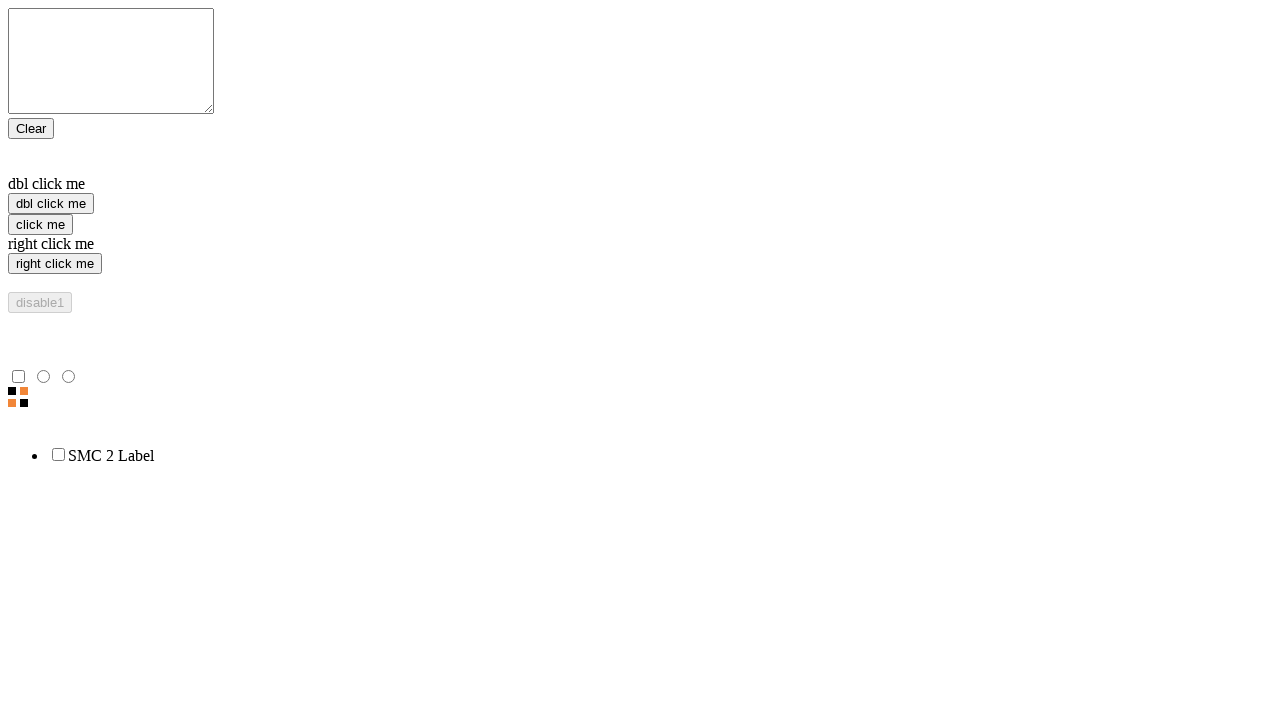

Waited for 'click me' button to be ready
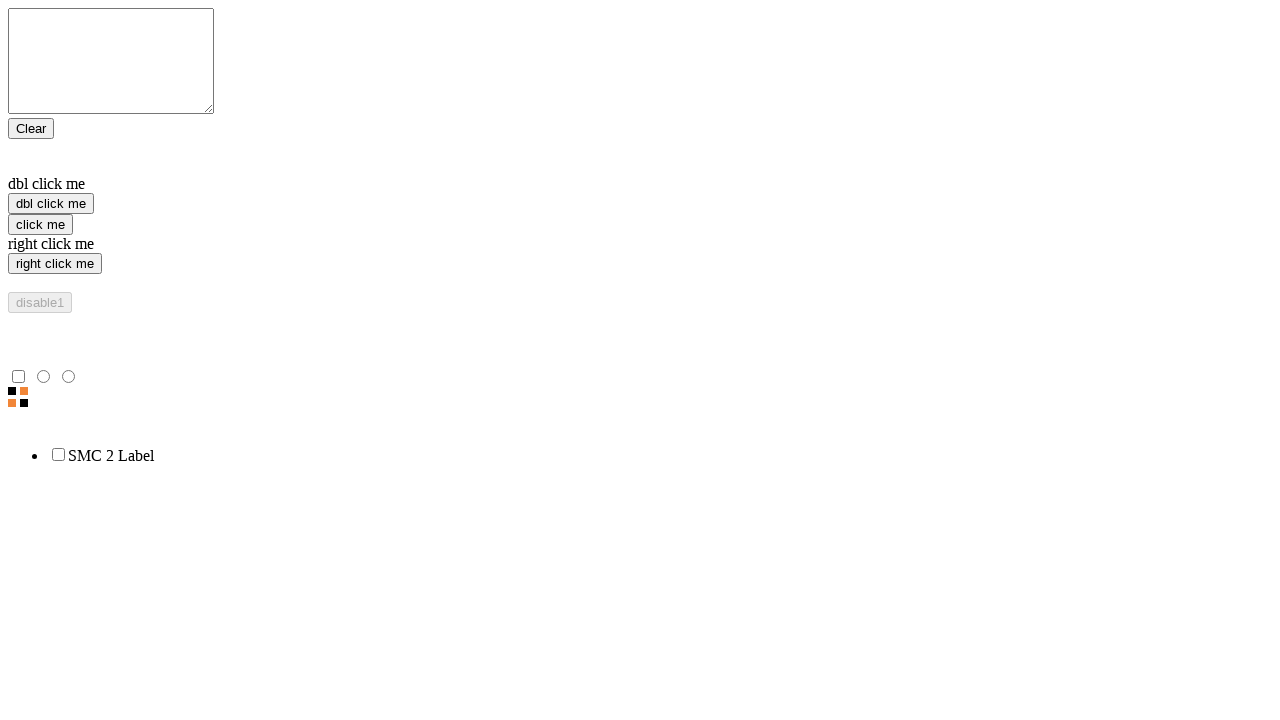

Waited for 'dbl click me' button to be ready
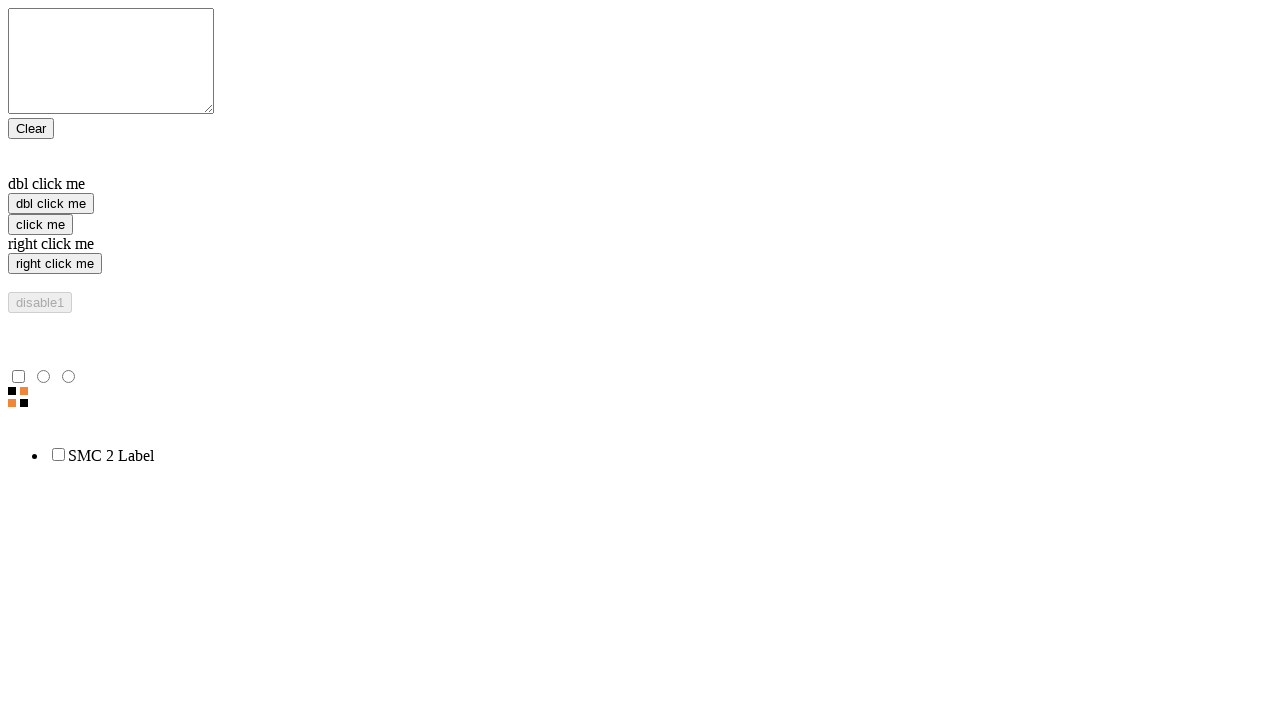

Waited for 'right click me' button to be ready
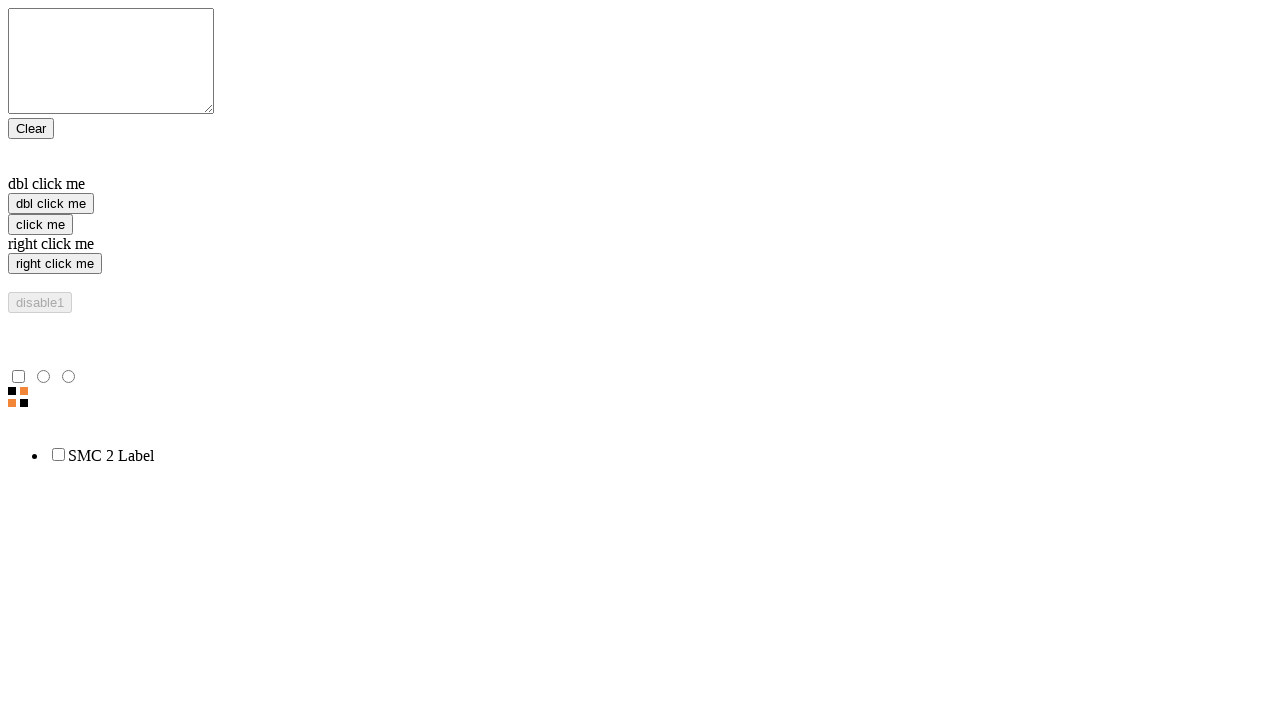

Performed single click on 'click me' button at (40, 224) on xpath=//input[@value="click me"]
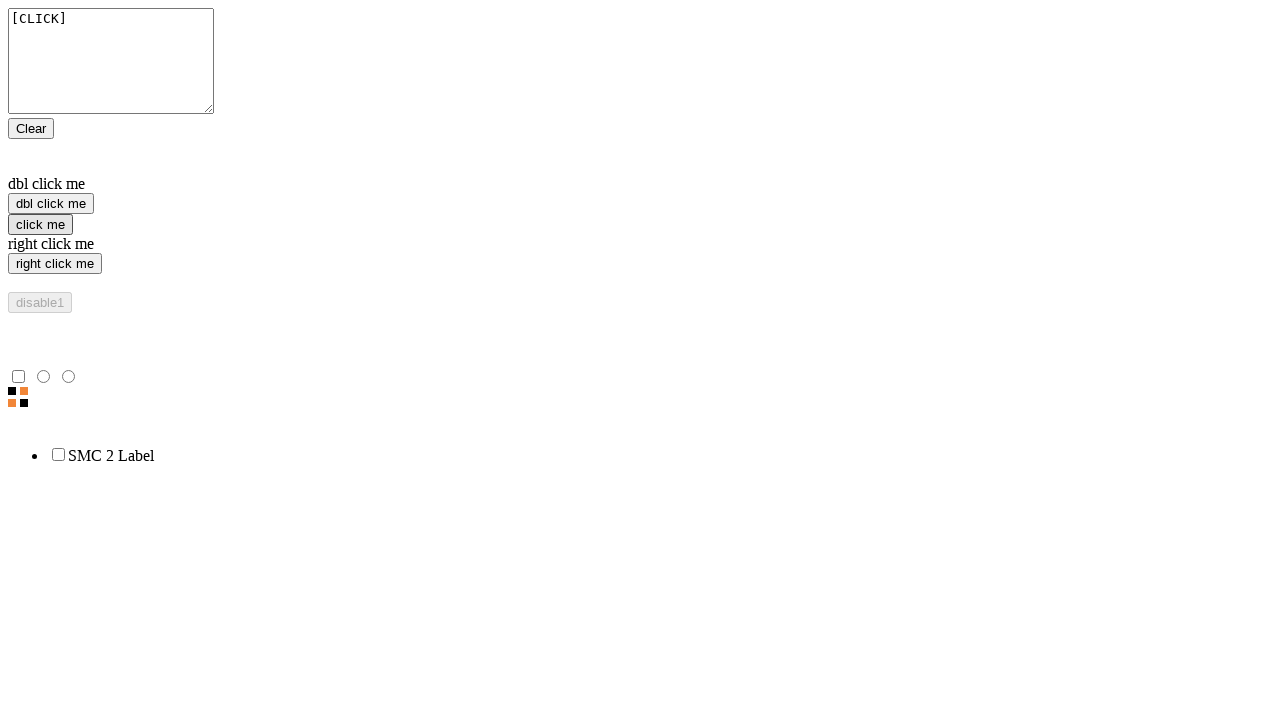

Performed double click on 'dbl click me' button at (51, 204) on xpath=//input[@value="dbl click me"]
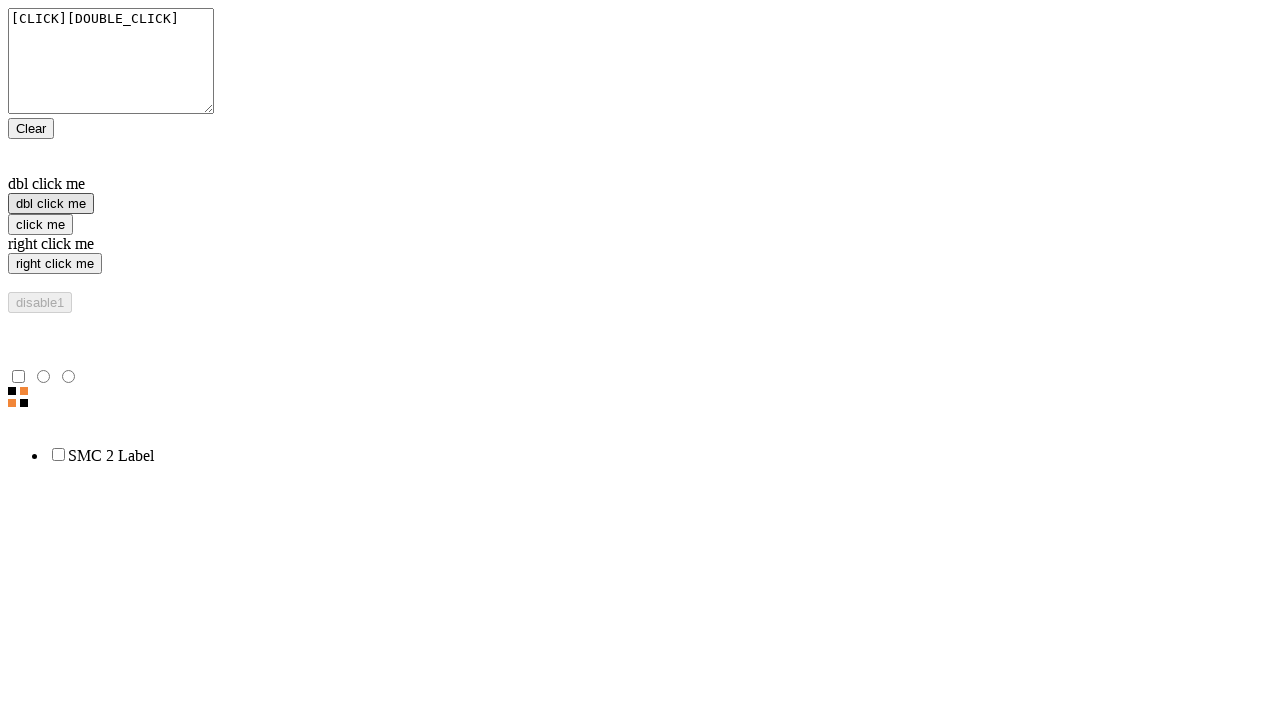

Performed right click on 'right click me' button at (55, 264) on //input[@value="right click me"]
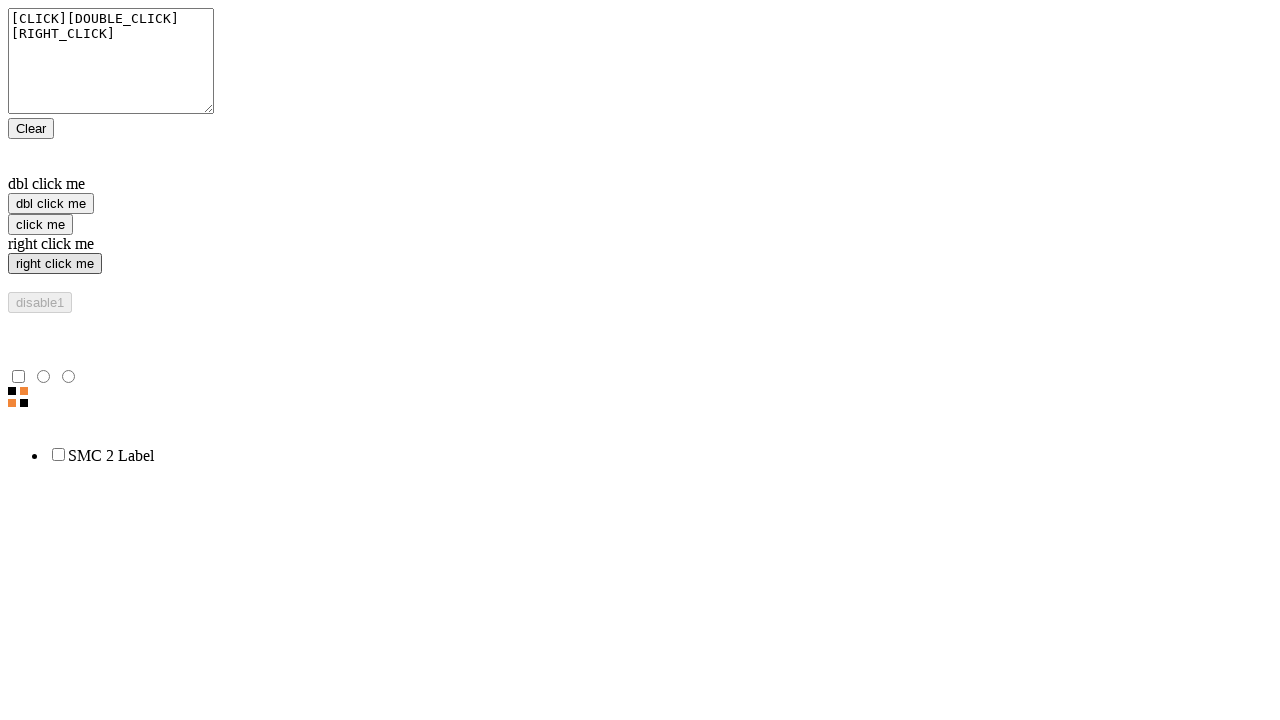

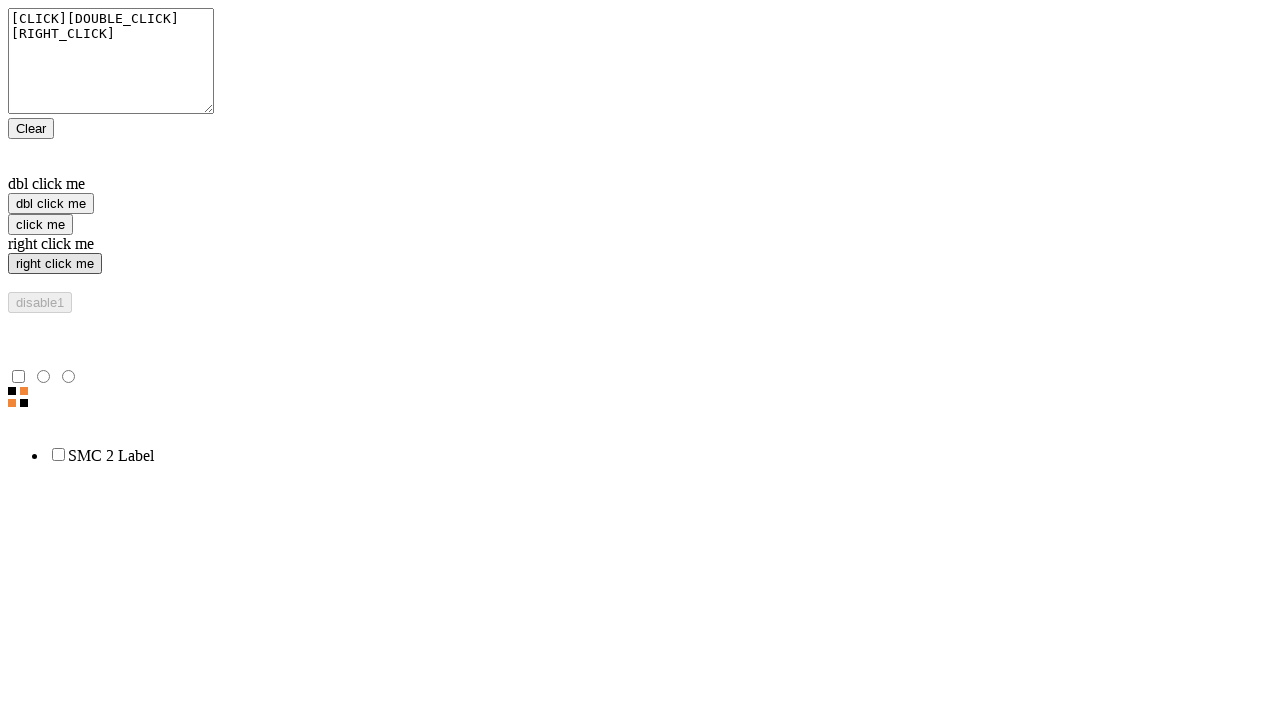